Tests auto-suggestive dropdown functionality by typing partial text, waiting for suggestions to appear, and selecting a specific country from the dropdown list

Starting URL: https://rahulshettyacademy.com/AutomationPractice/

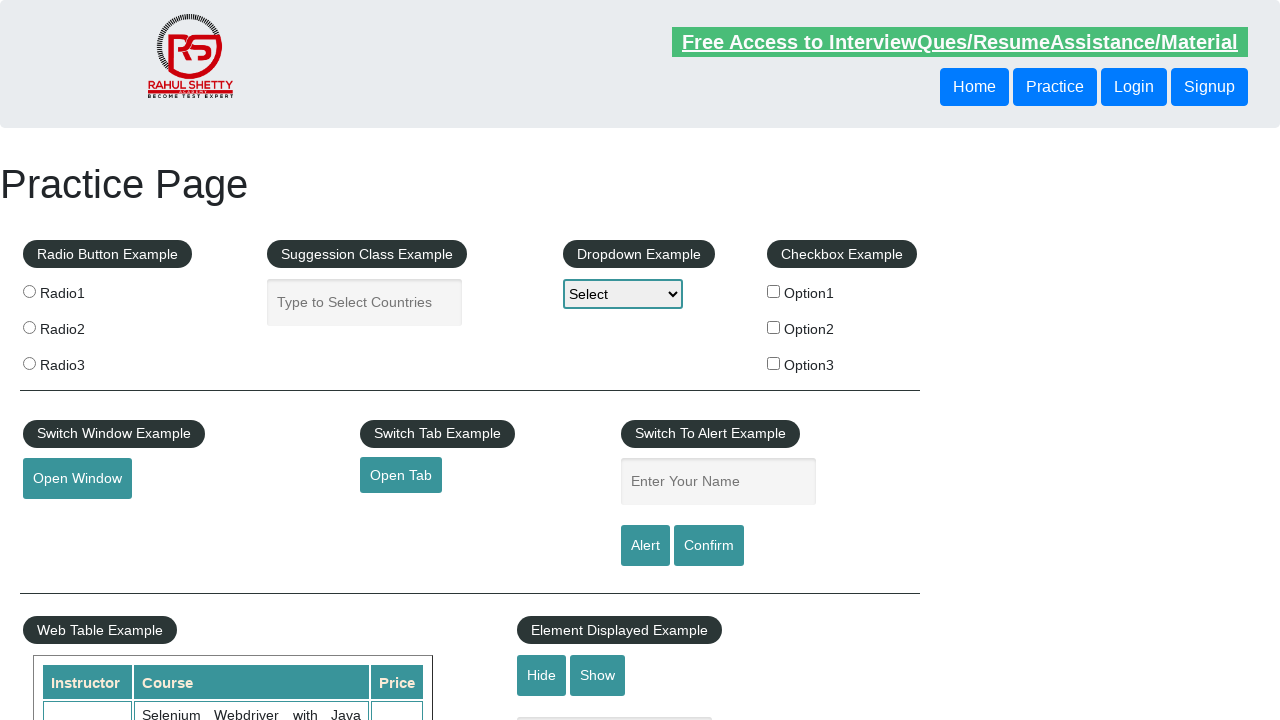

Filled autocomplete field with 'unit' to trigger suggestions on #autocomplete
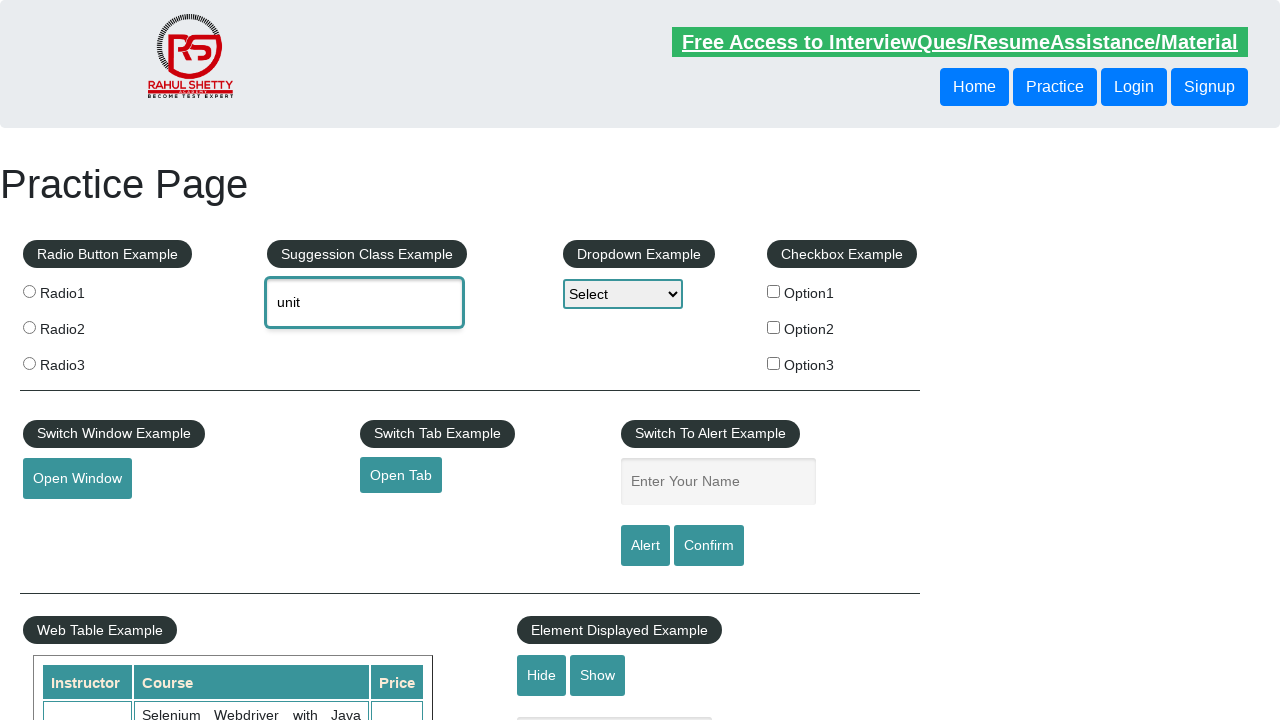

Auto-suggestions dropdown appeared
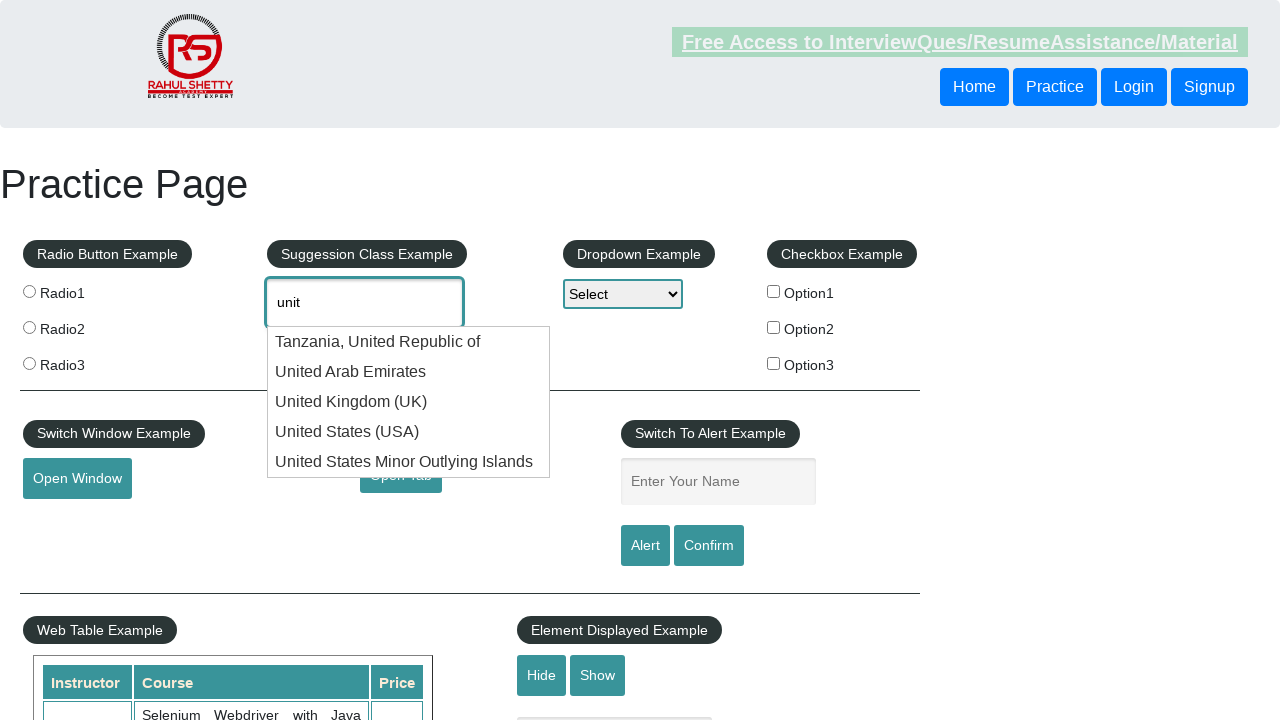

Retrieved all suggestion items from dropdown
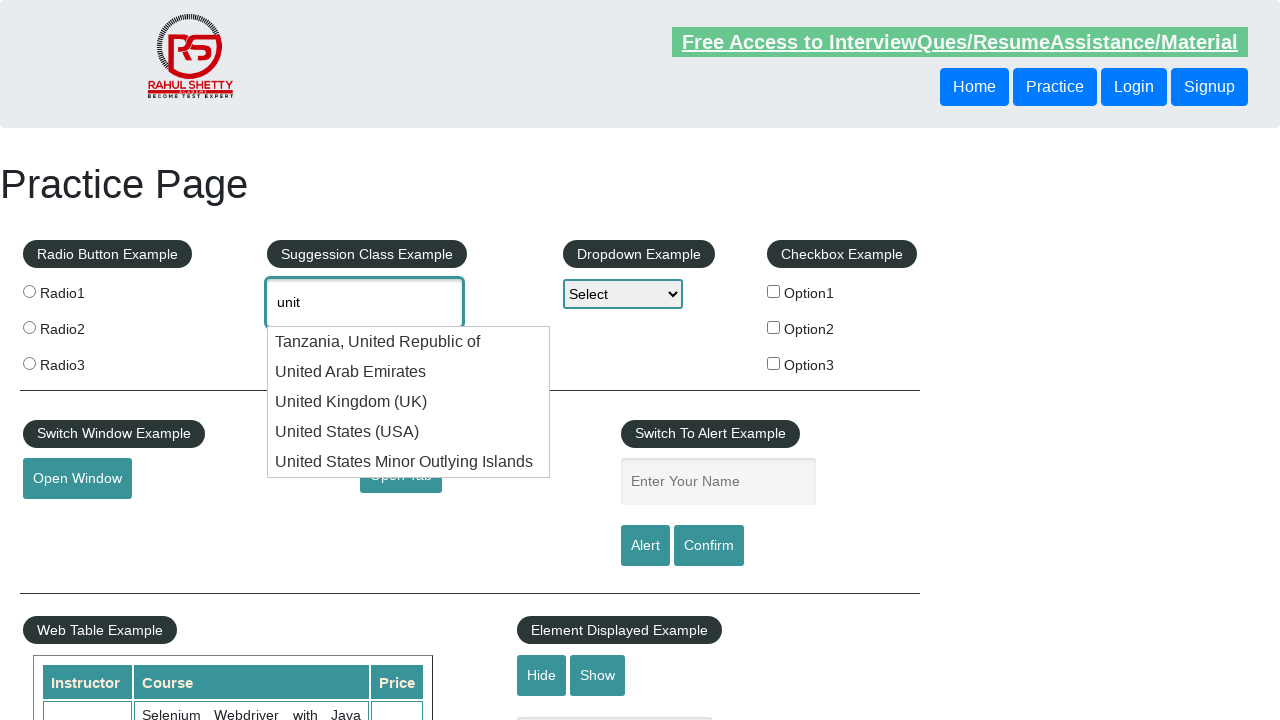

Selected 'United Arab Emirates' from dropdown suggestions at (409, 372) on ul[id='ui-id-1'] li >> nth=1
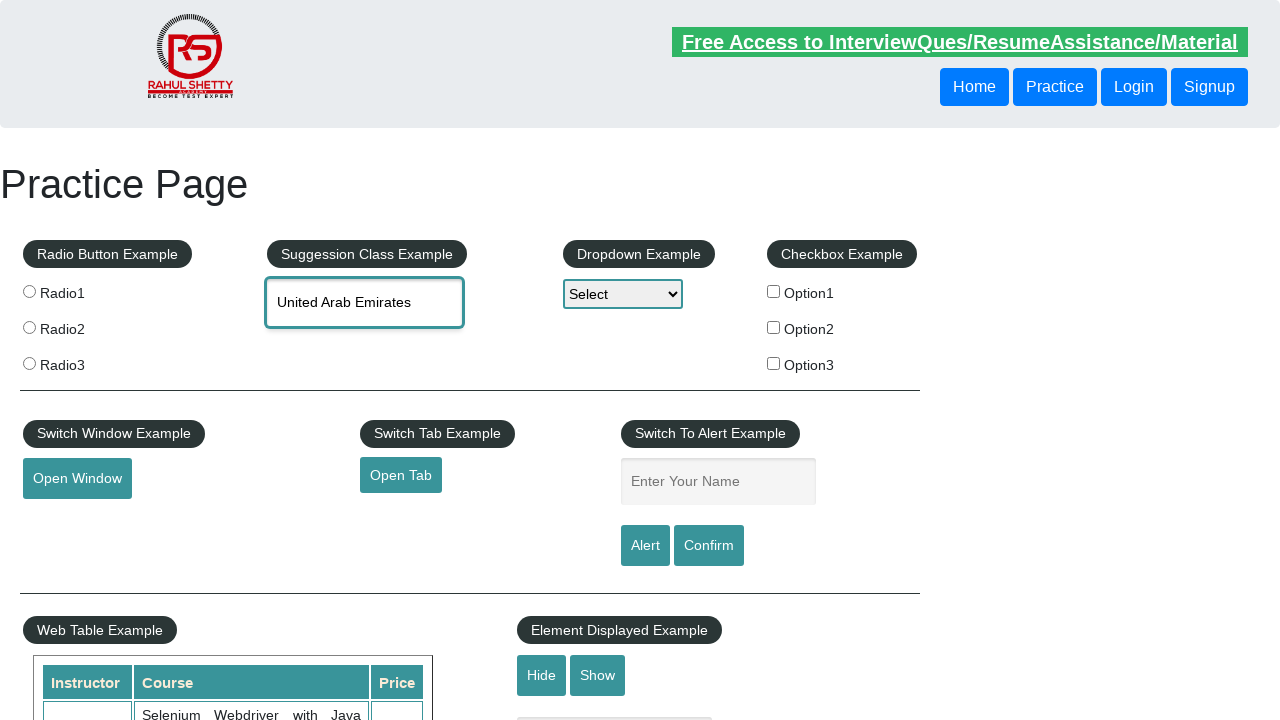

Double-clicked autocomplete field to select all text at (365, 302) on #autocomplete
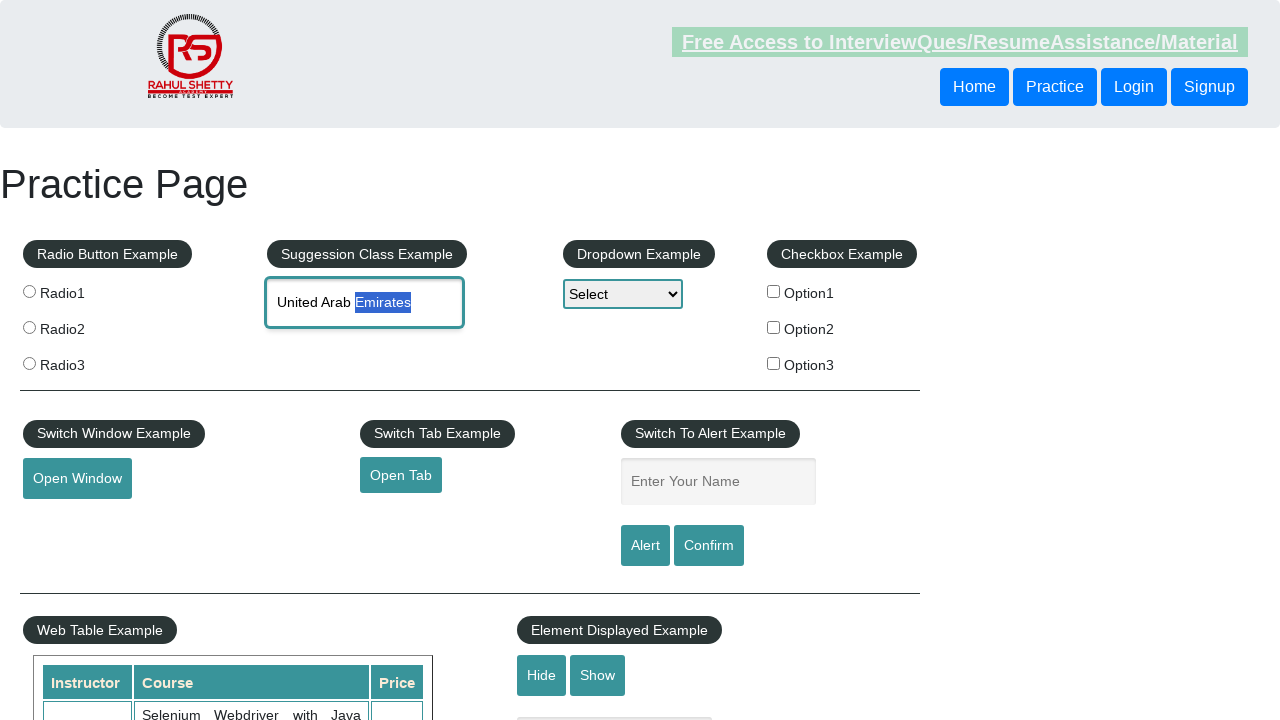

Verified autocomplete field contains 'United Arab Emirates'
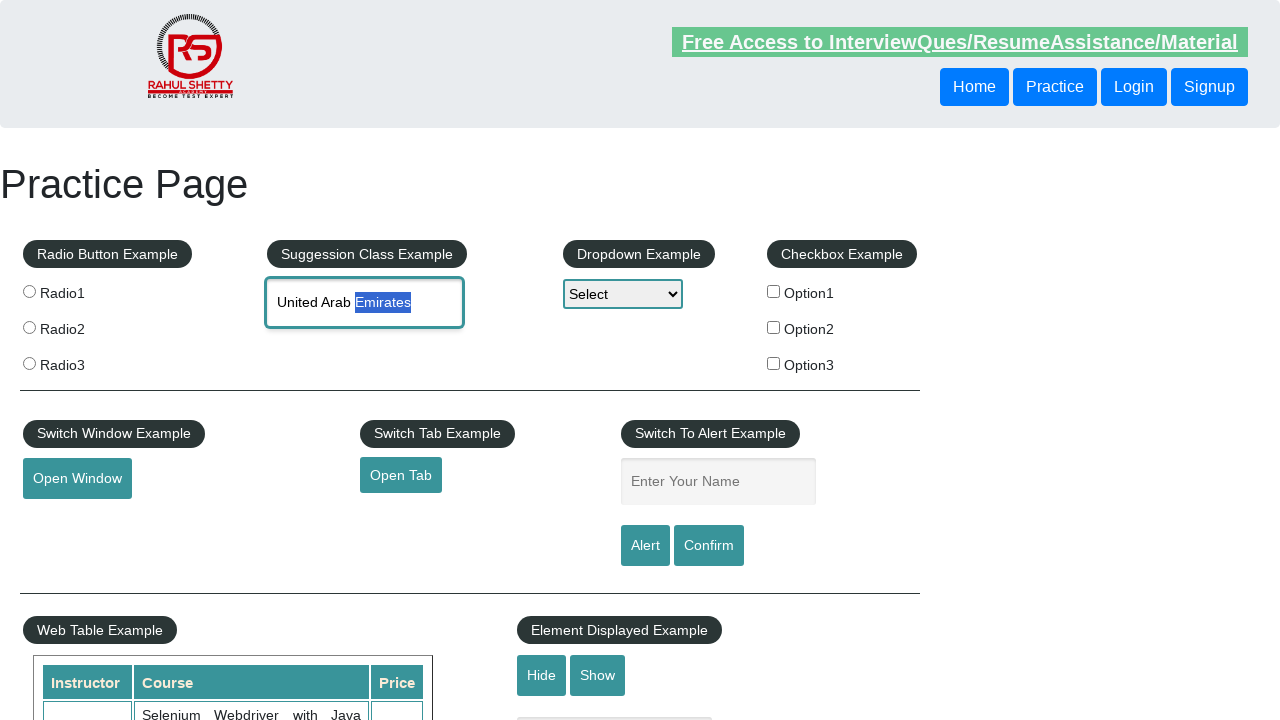

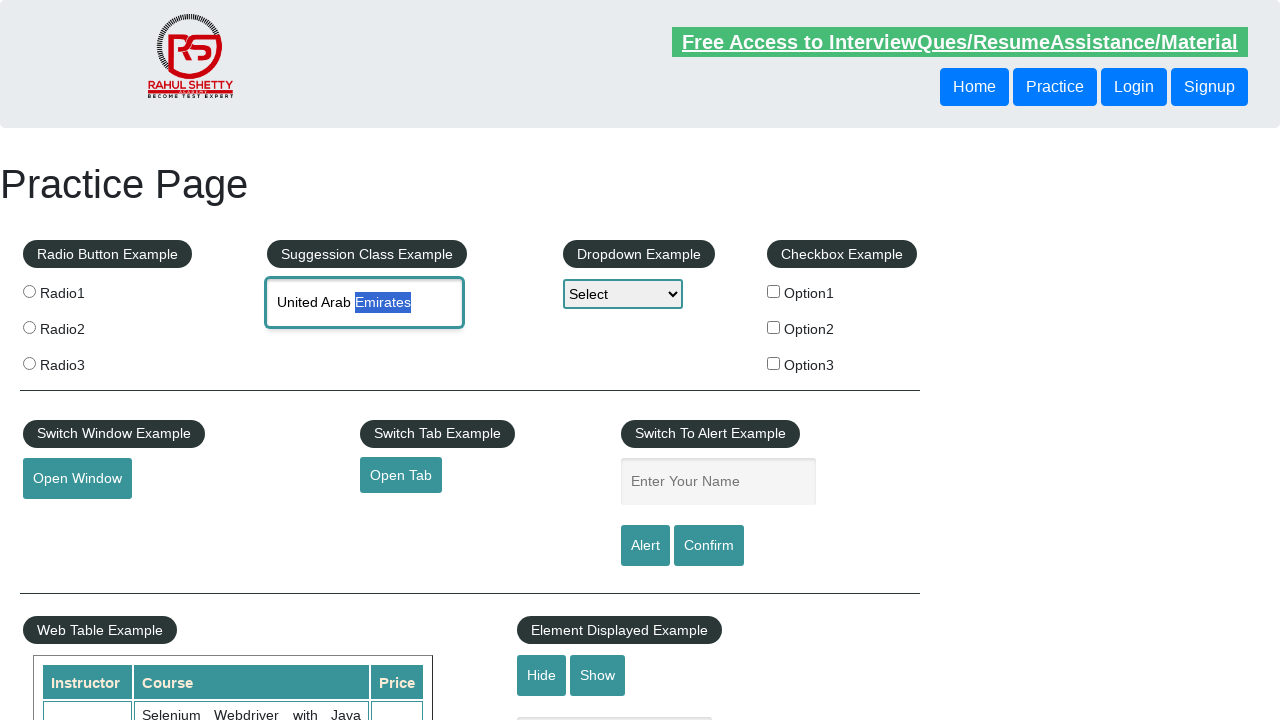